Fills out a Jinshuju form with name and phone number fields, then submits the form

Starting URL: https://jinshuju.net/f/aM6GUI

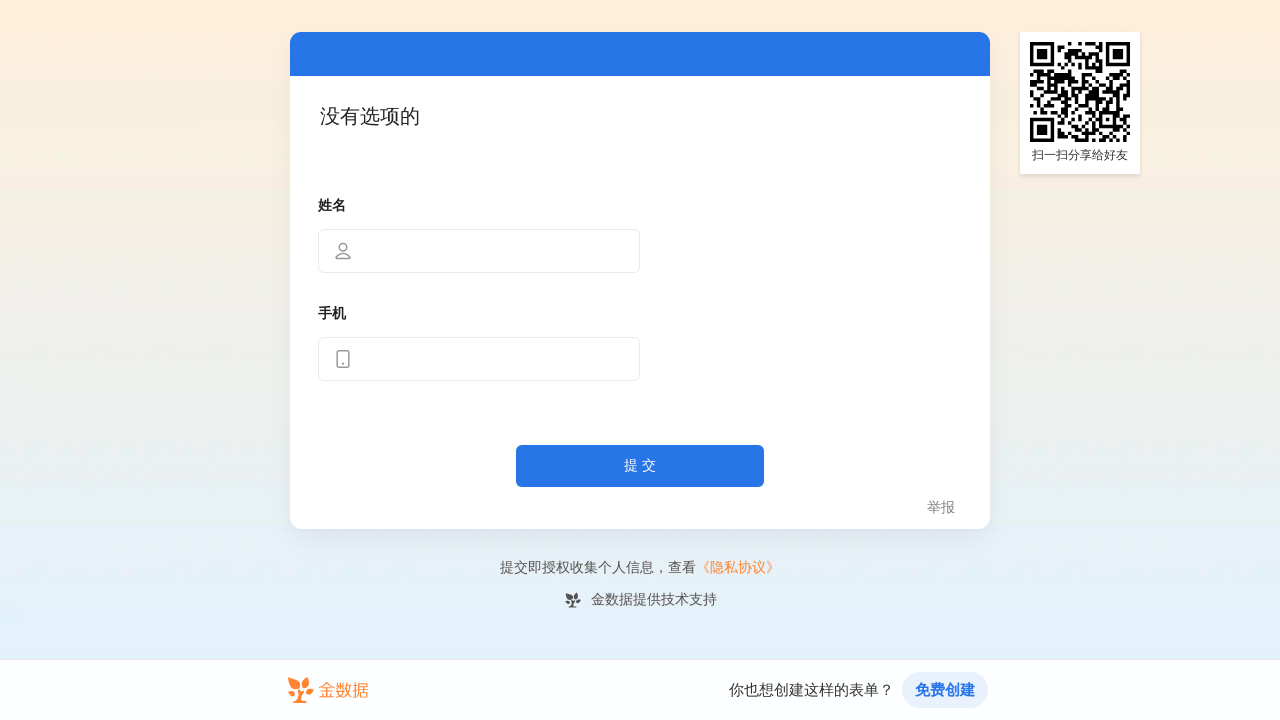

Filled name field with '张伟' on input[name='field_3']
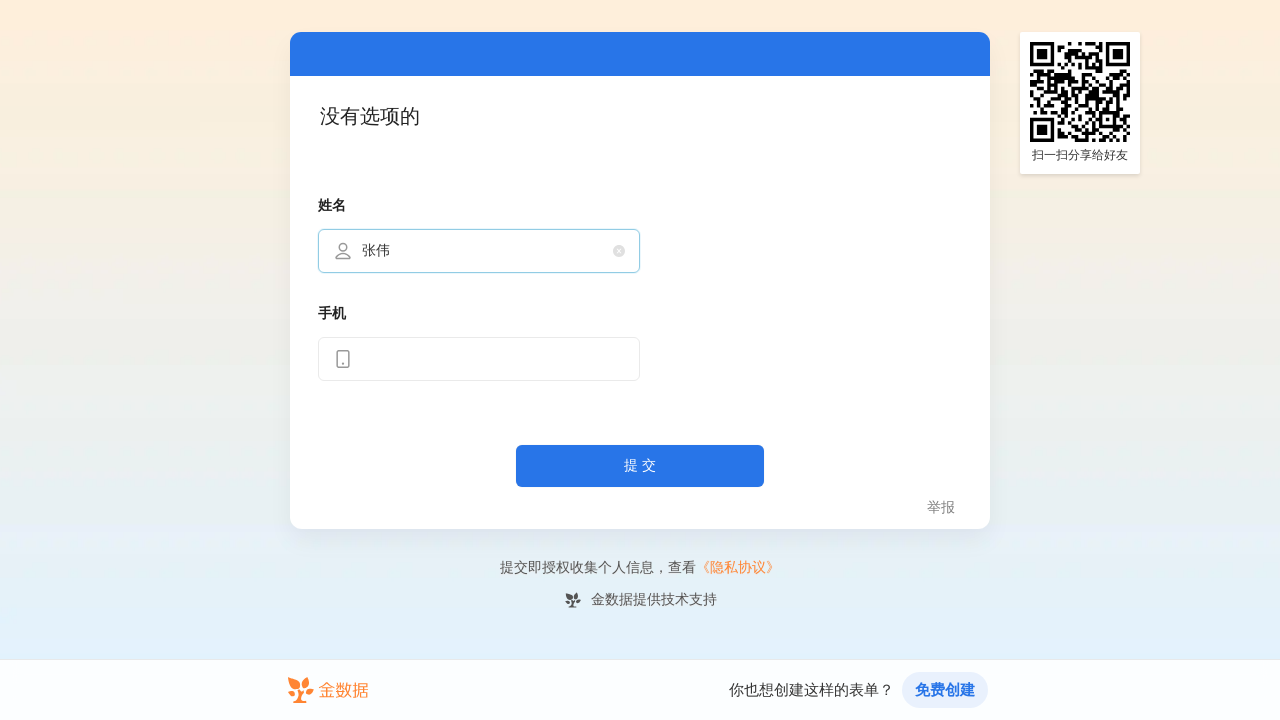

Filled phone number field with '13812345678' on input[name='field_4']
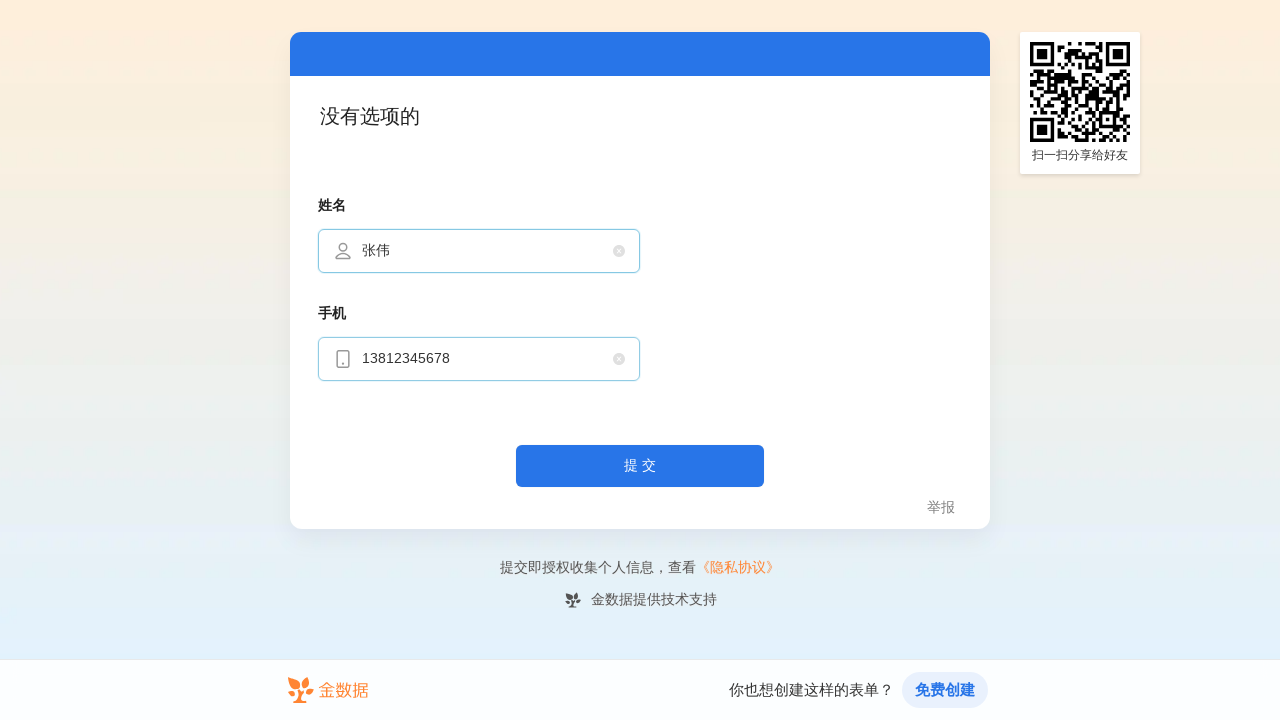

Clicked submit button to submit the form at (640, 466) on div.published-form__footer-buttons button
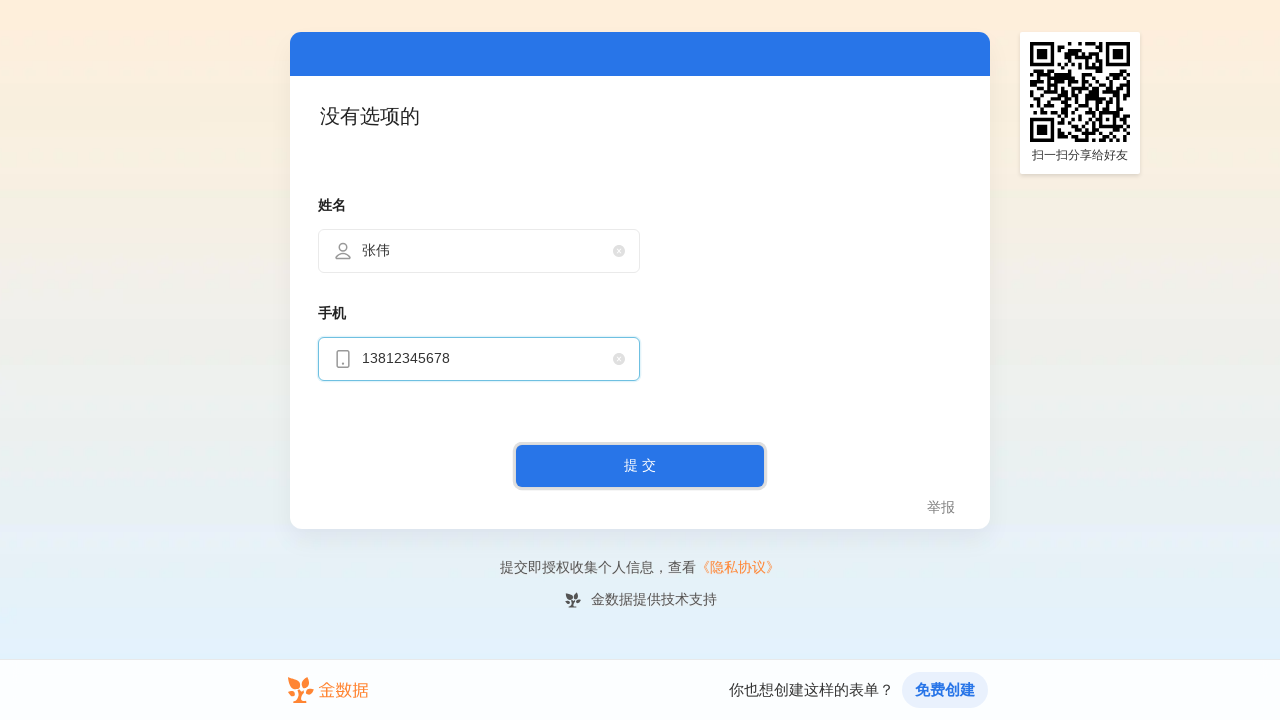

Form submission completed and confirmation element appeared
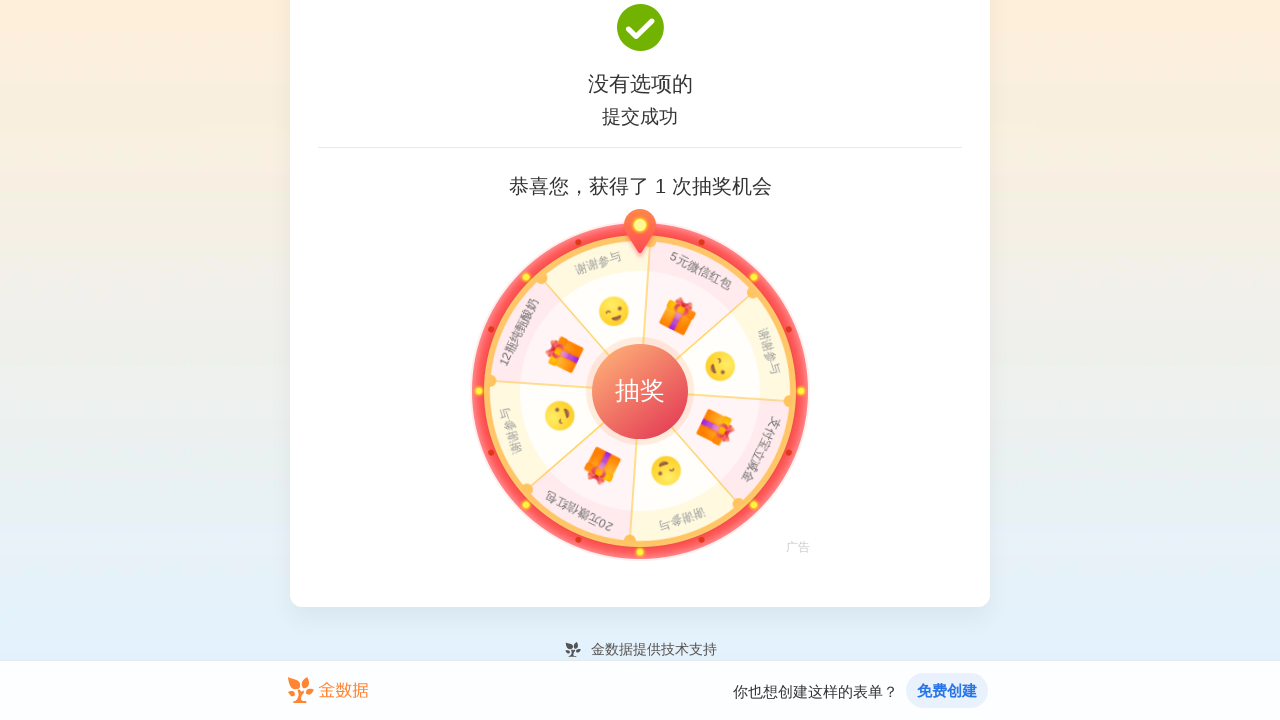

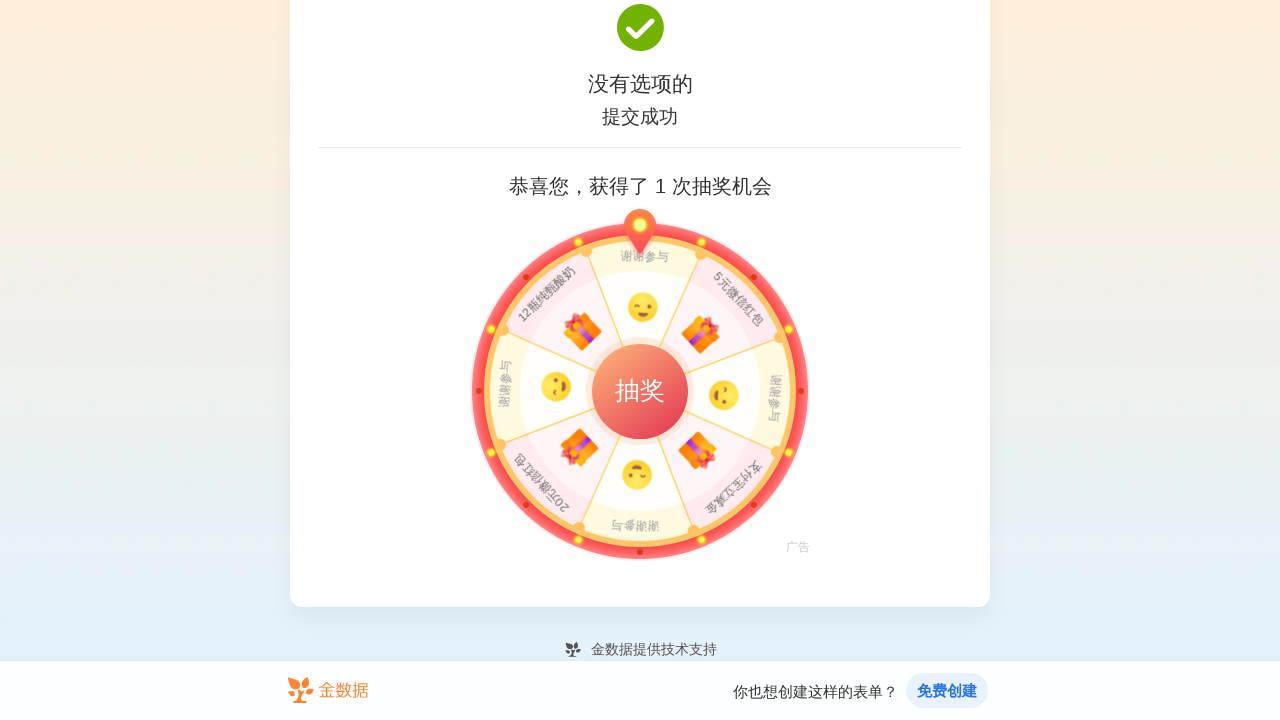